Tests editing an existing todo item by double-clicking and updating its text

Starting URL: https://demo.playwright.dev/todomvc

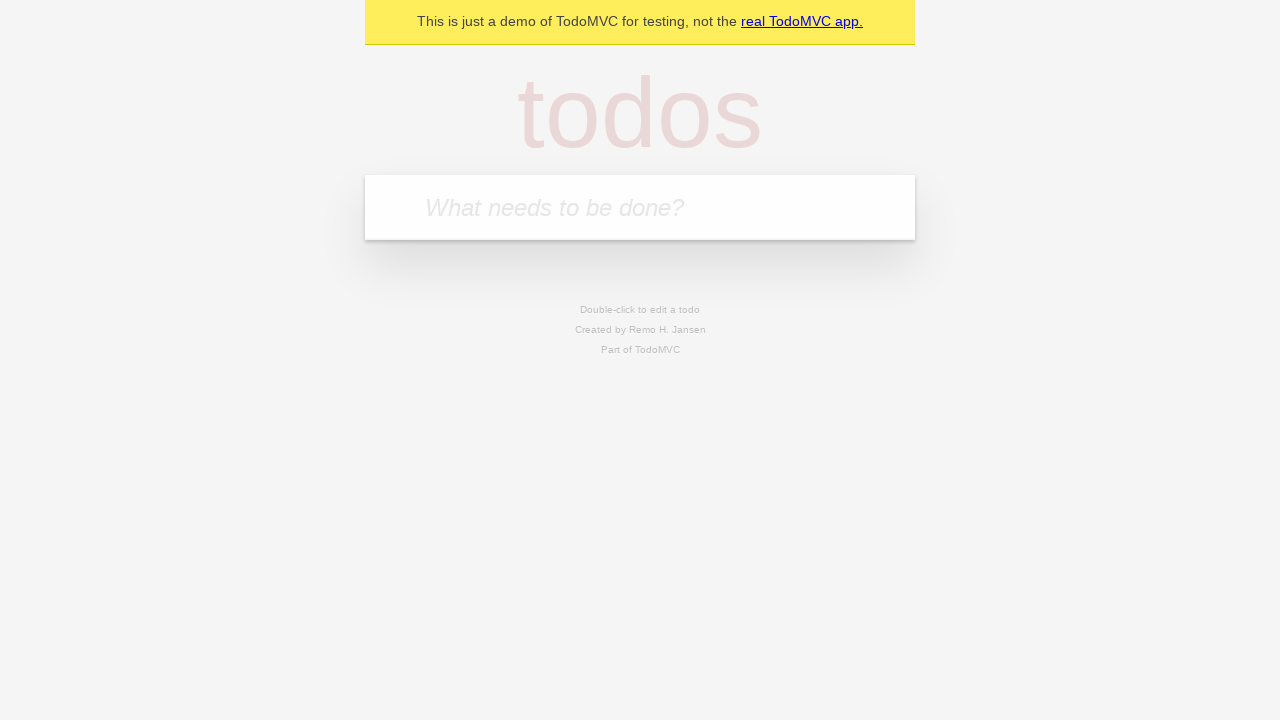

Filled new todo input with 'Original Todo' on input.new-todo
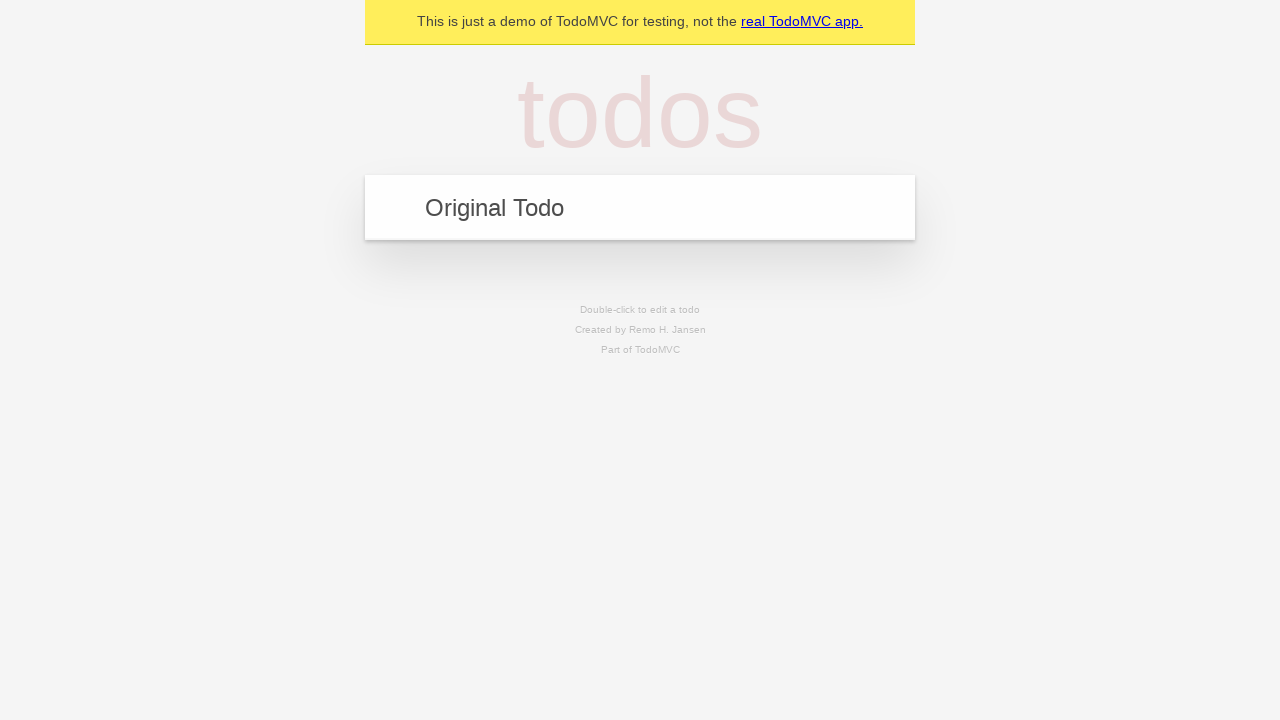

Pressed Enter to create the todo item on input.new-todo
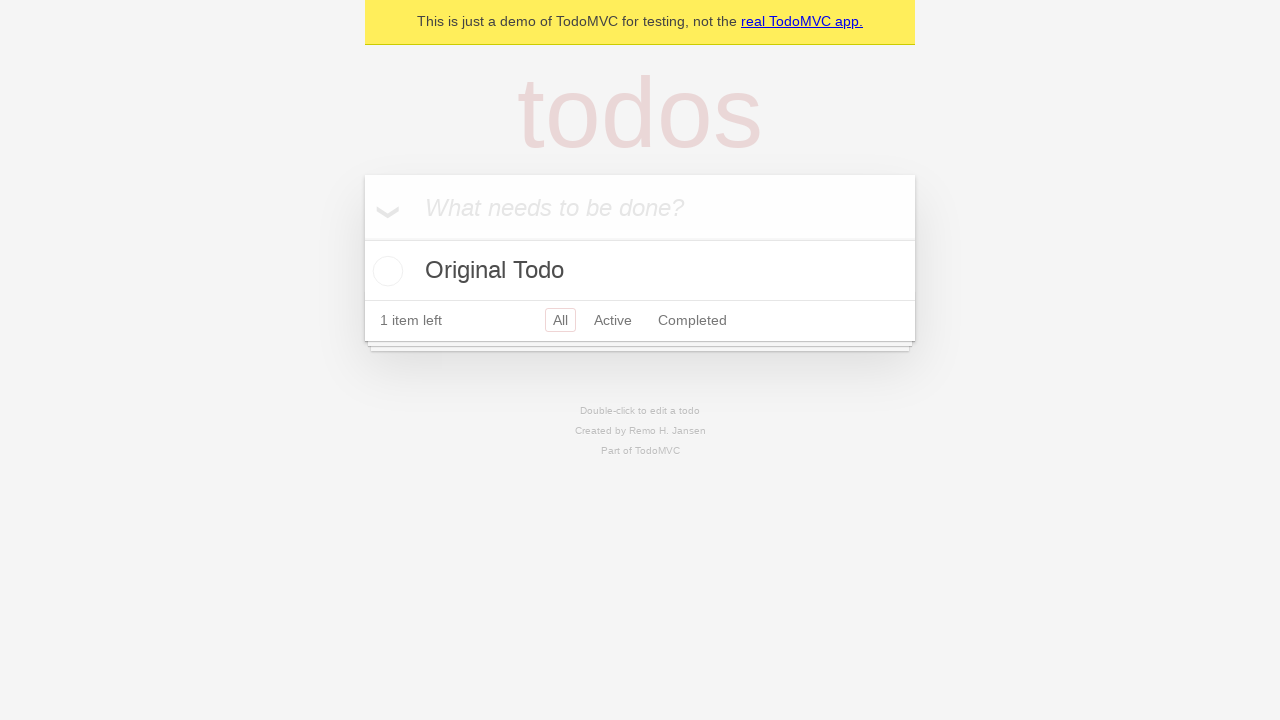

Double-clicked on todo title to enter edit mode at (640, 271) on label[data-testid='todo-title']
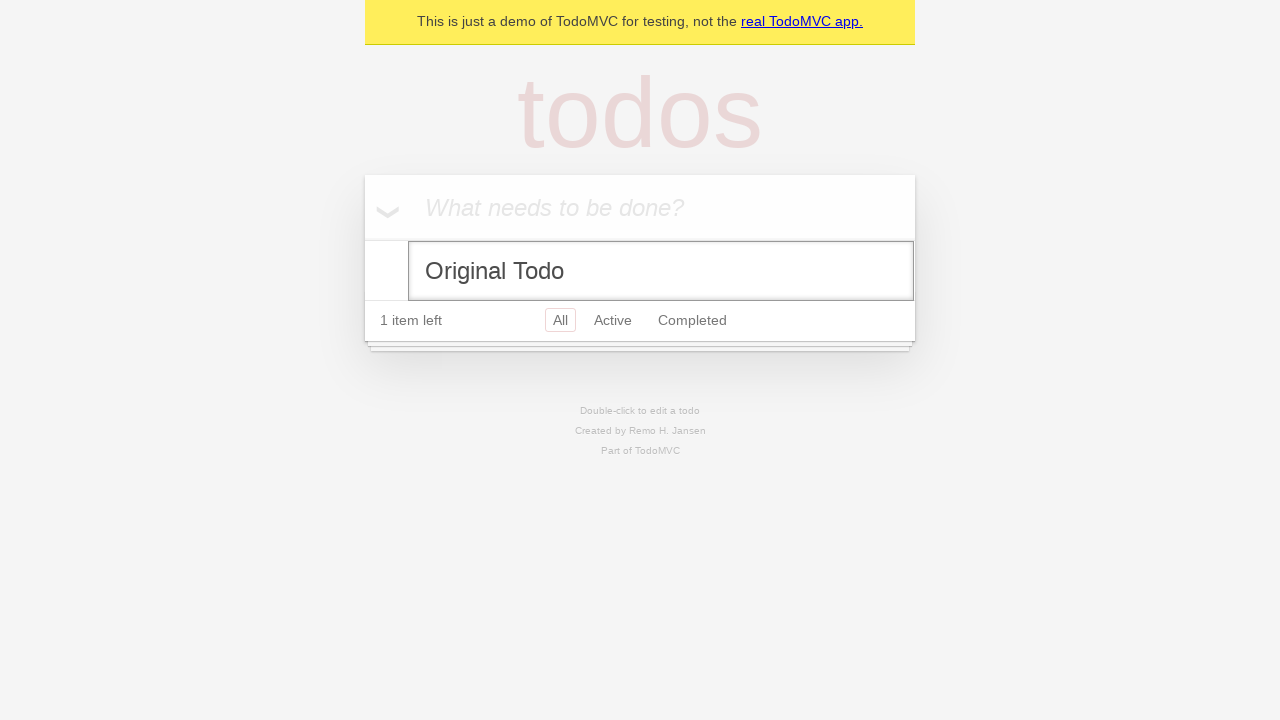

Filled edit input with 'Updated Todo' on li[data-testid='todo-item'] input.edit
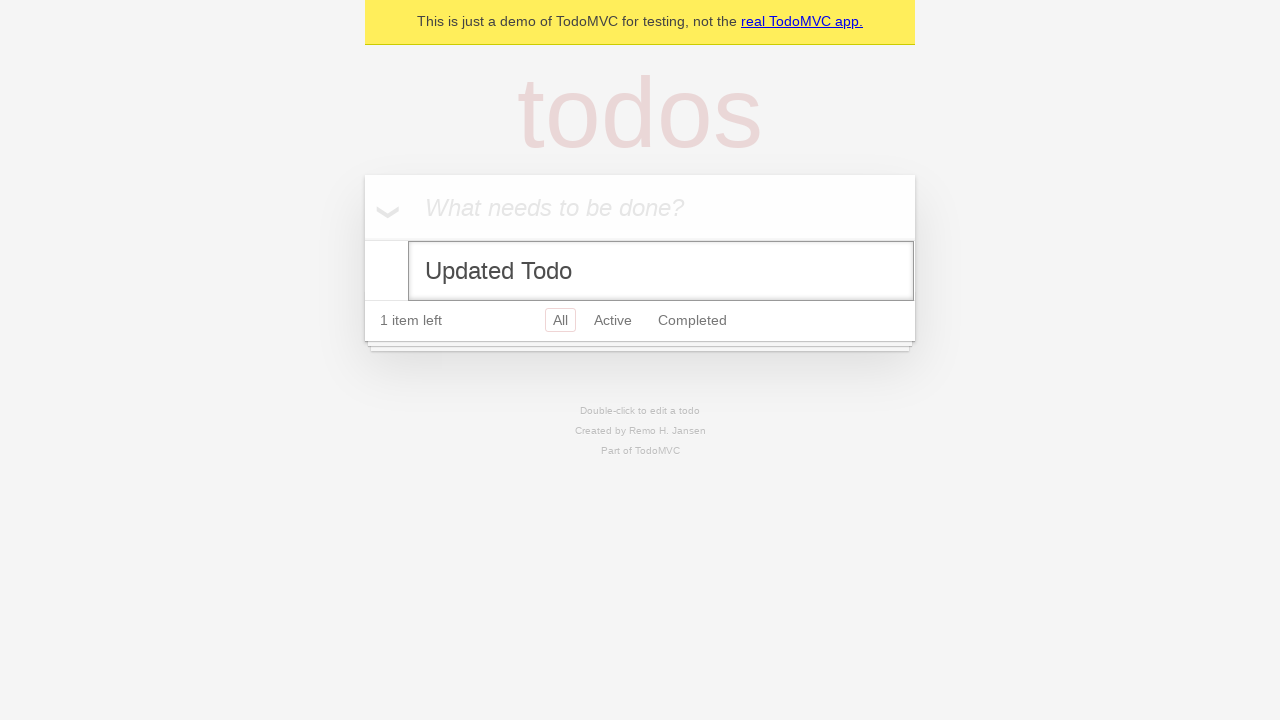

Pressed Enter to save the updated todo item on li[data-testid='todo-item'] input.edit
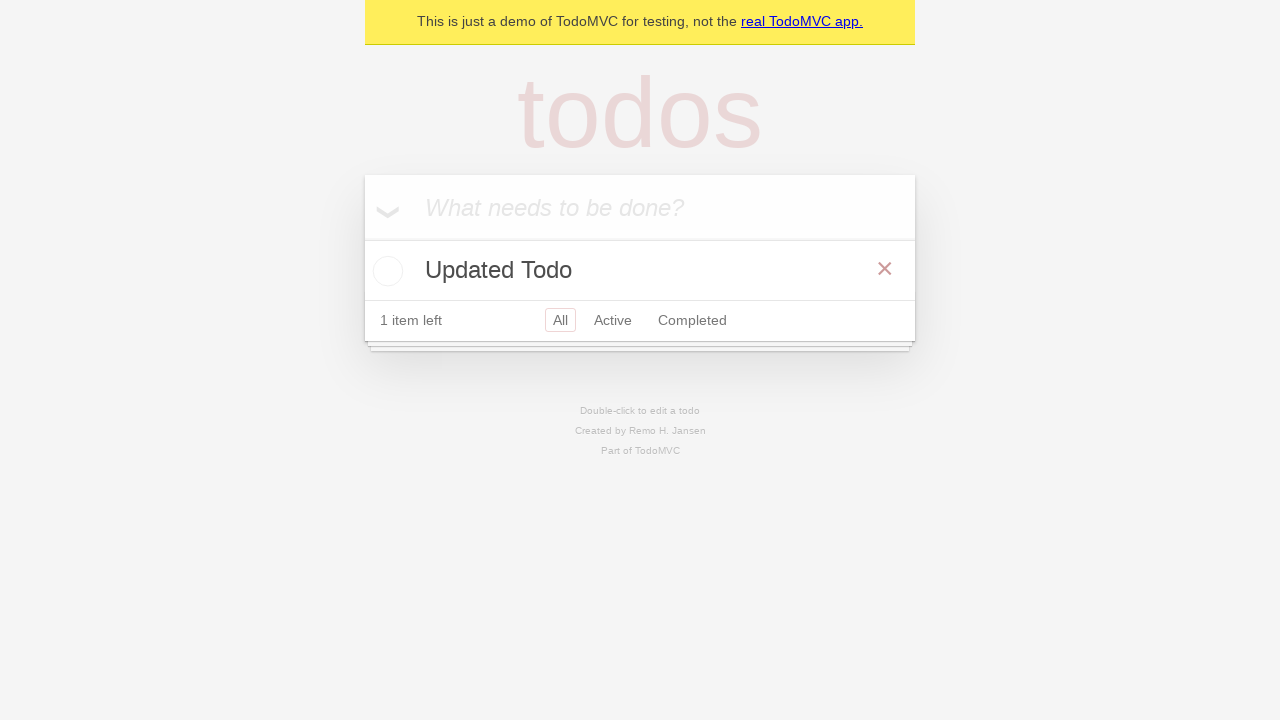

Verified that todo title was updated to 'Updated Todo'
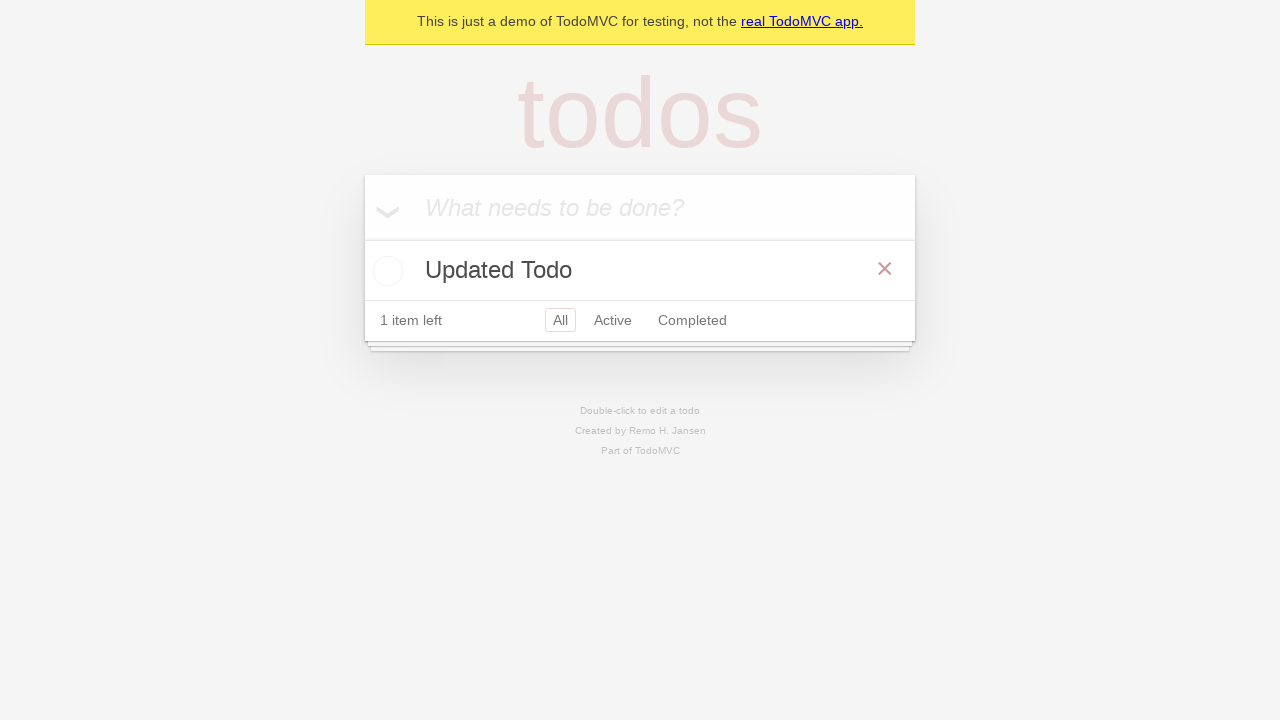

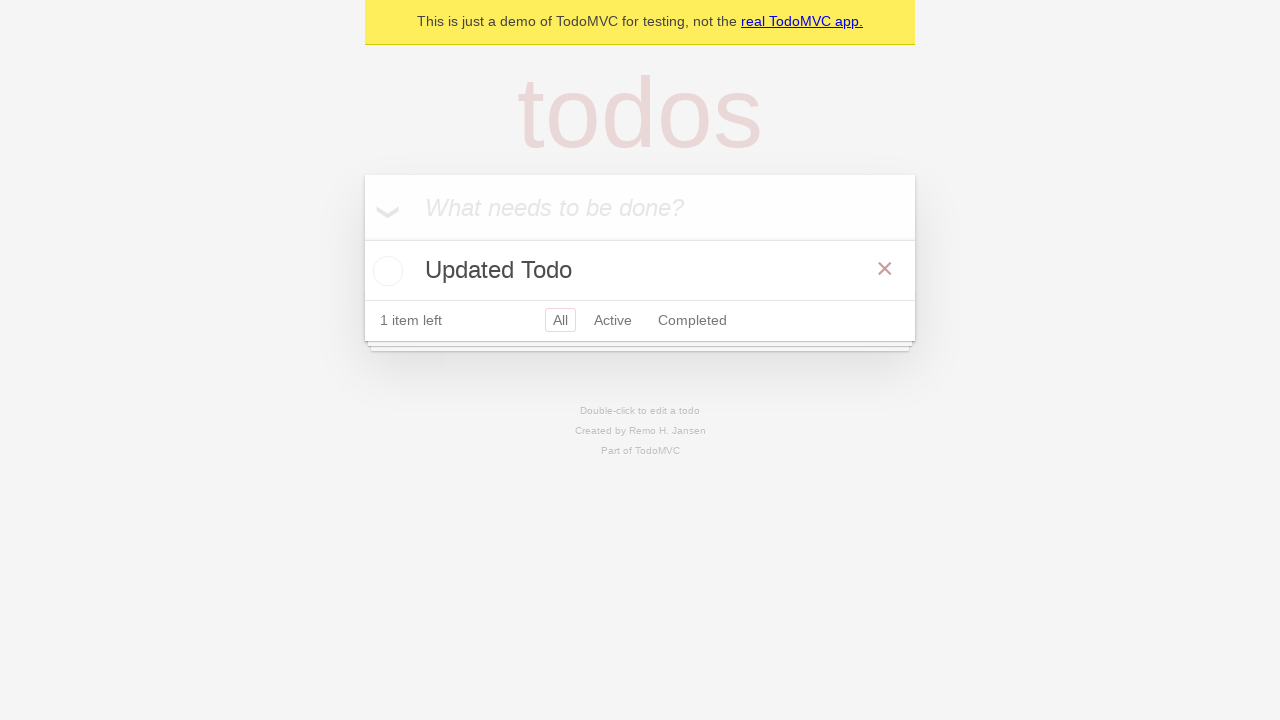